Tests checkbox functionality by checking if checkboxes are selected and clicking them if they are not already selected

Starting URL: https://the-internet.herokuapp.com/checkboxes

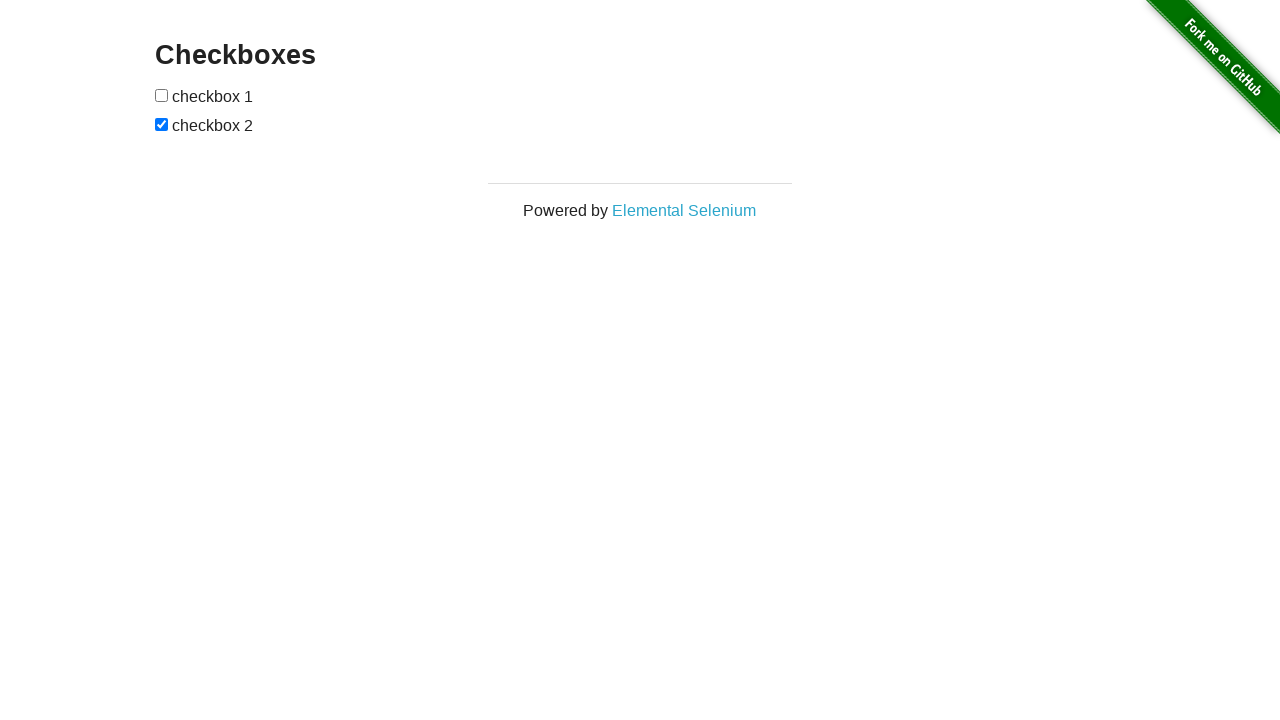

Located first checkbox element
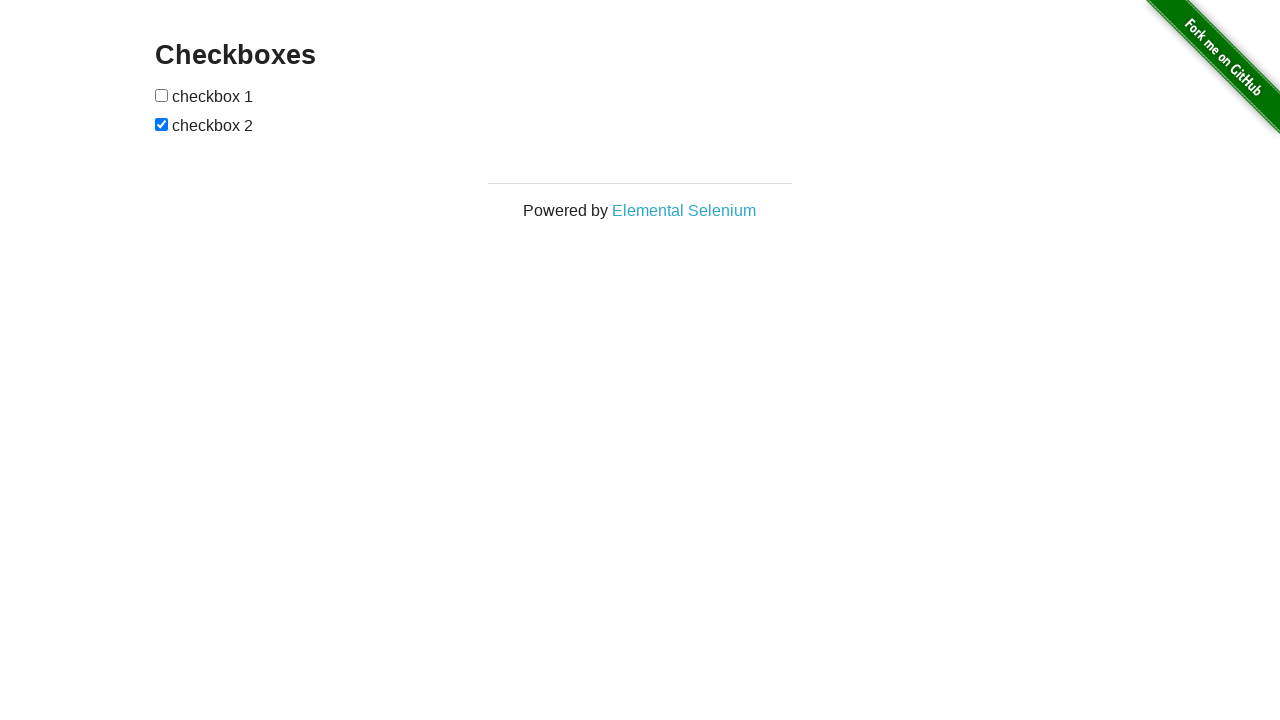

Located second checkbox element
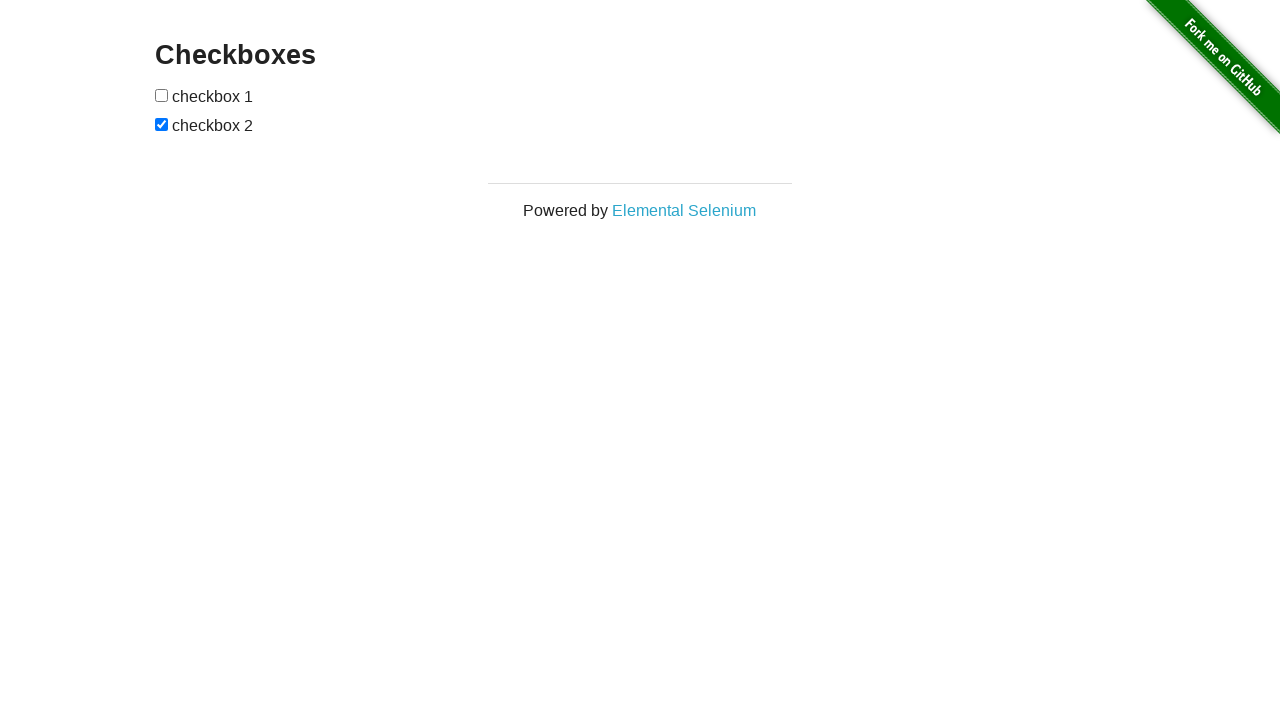

Checked if first checkbox is selected
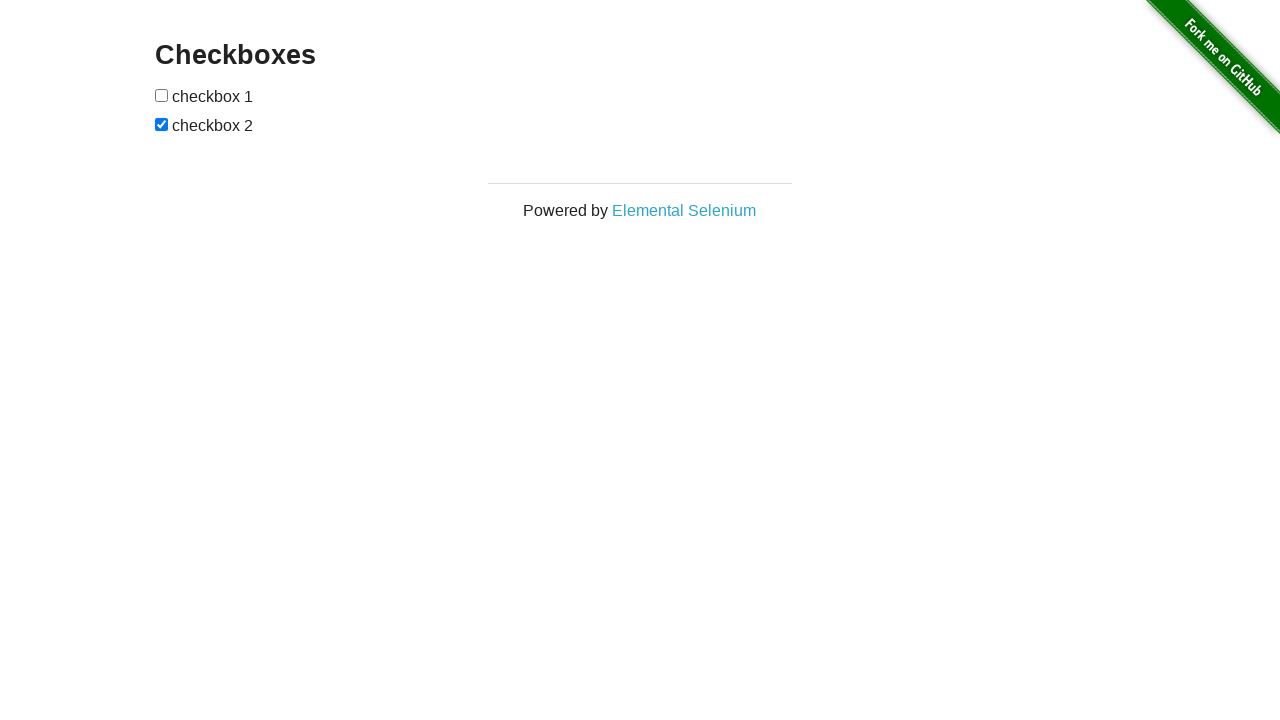

Clicked first checkbox to select it at (162, 95) on (//input[@type='checkbox'])[1]
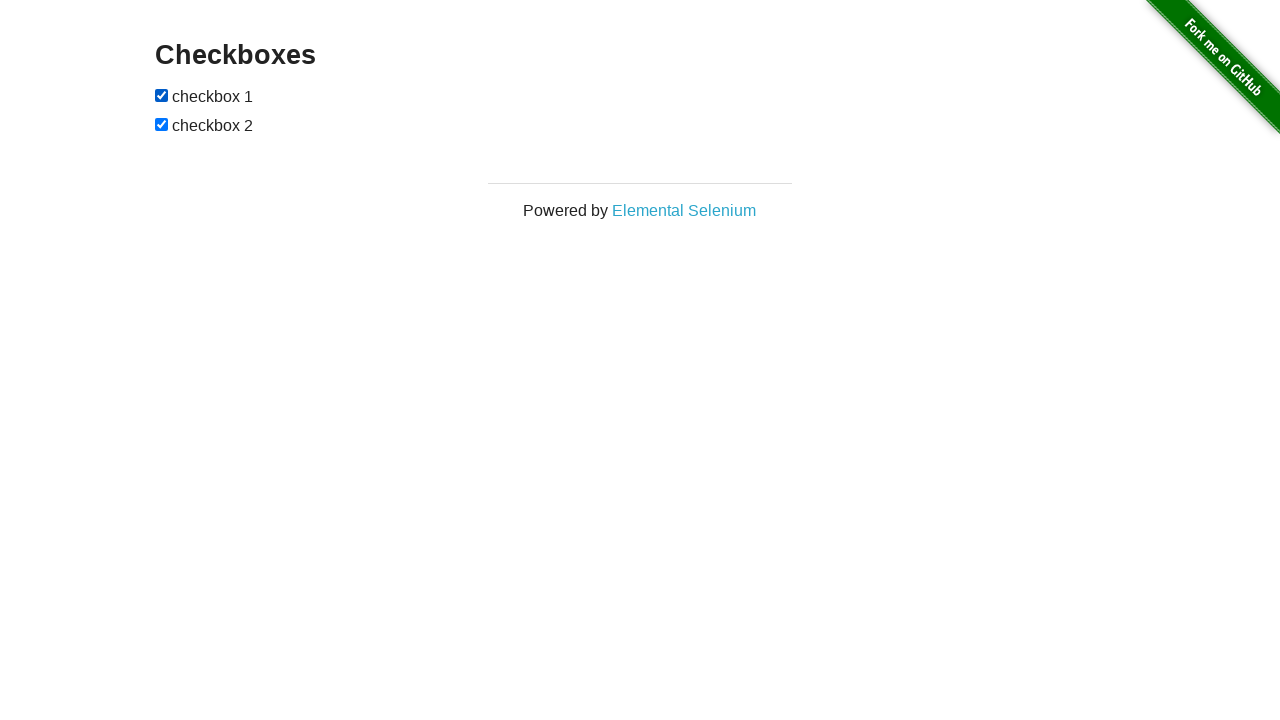

Checked second checkbox - already selected
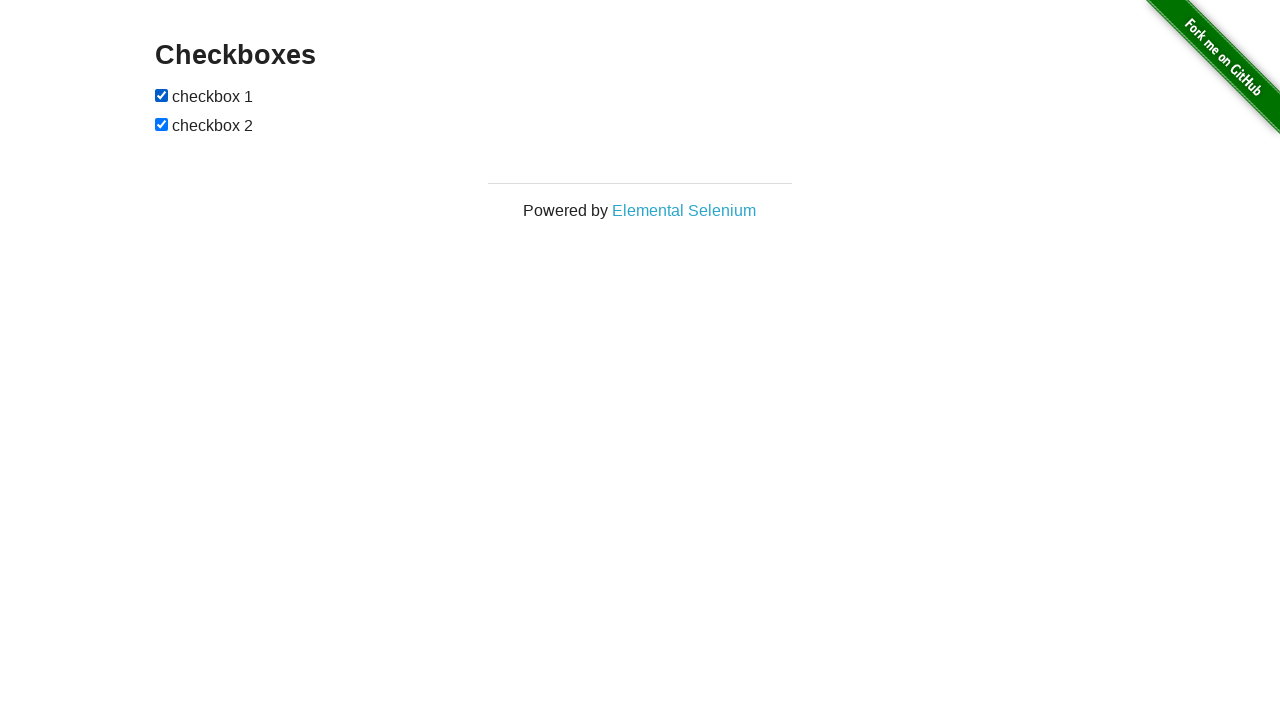

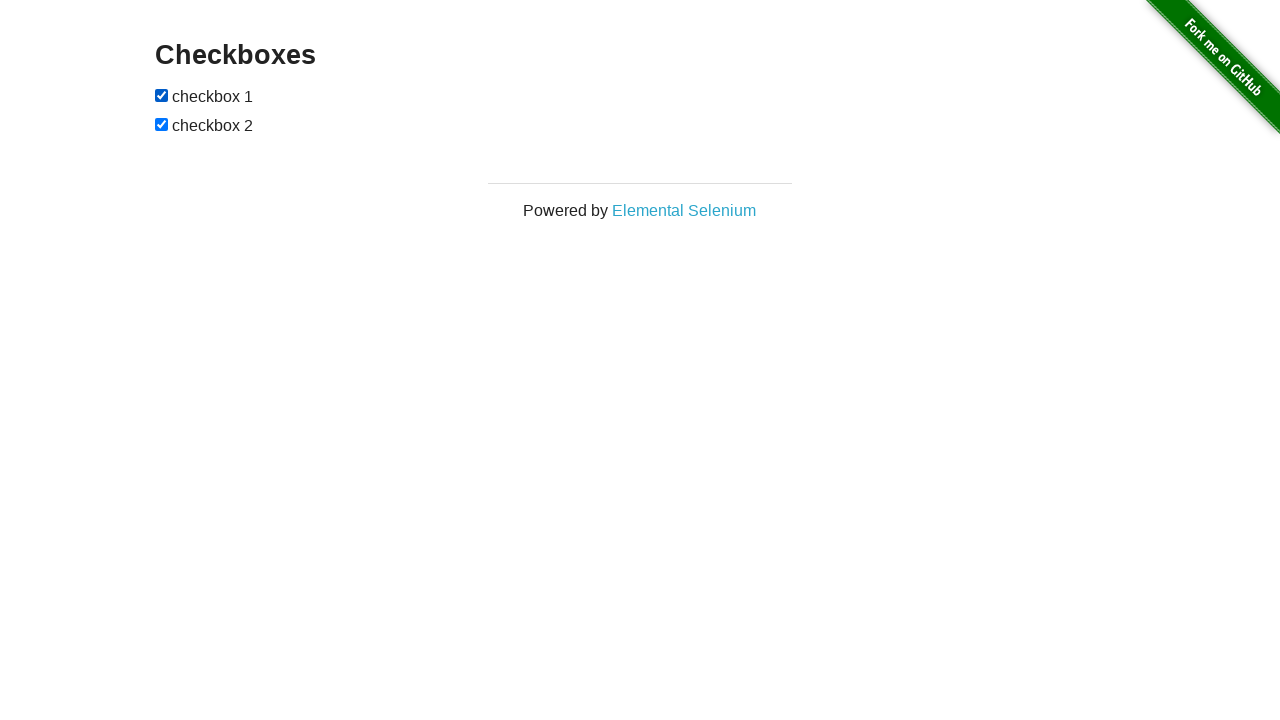